Tests sign-up form validation by submitting without email and verifying an error message appears

Starting URL: https://www.sharelane.com/cgi-bin/register.py

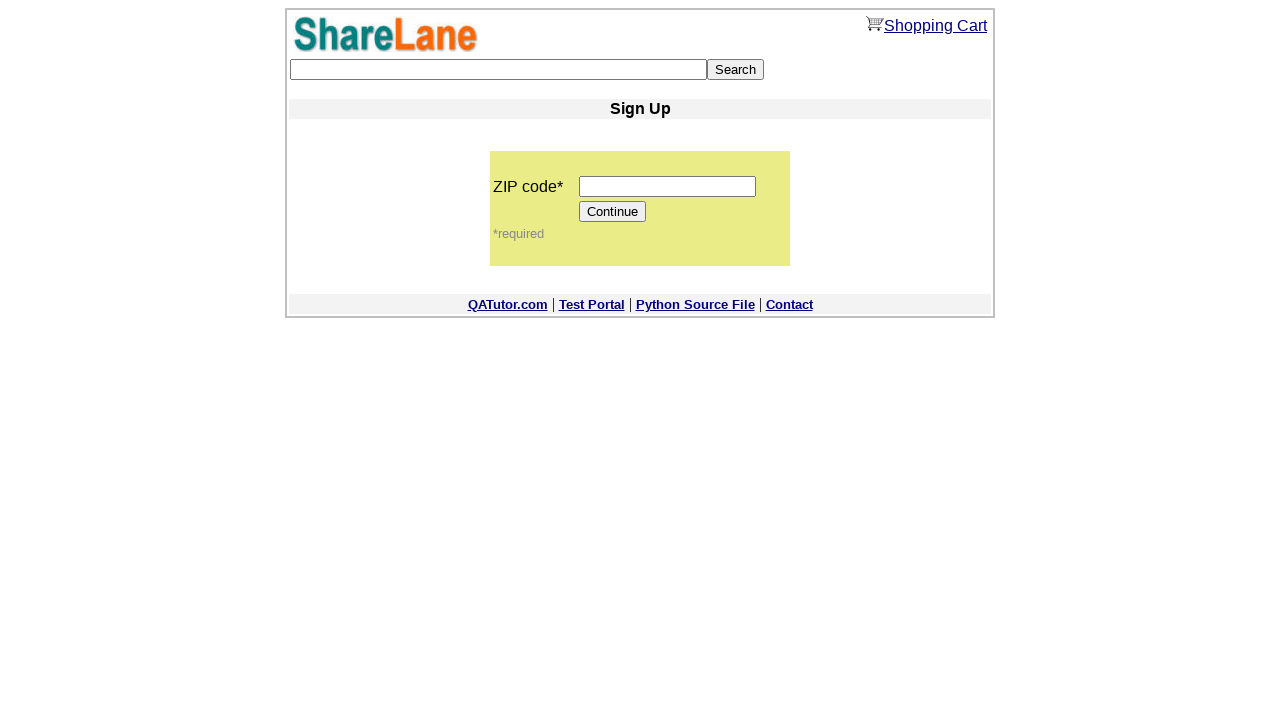

Filled zip code field with '12345' on input[name='zip_code']
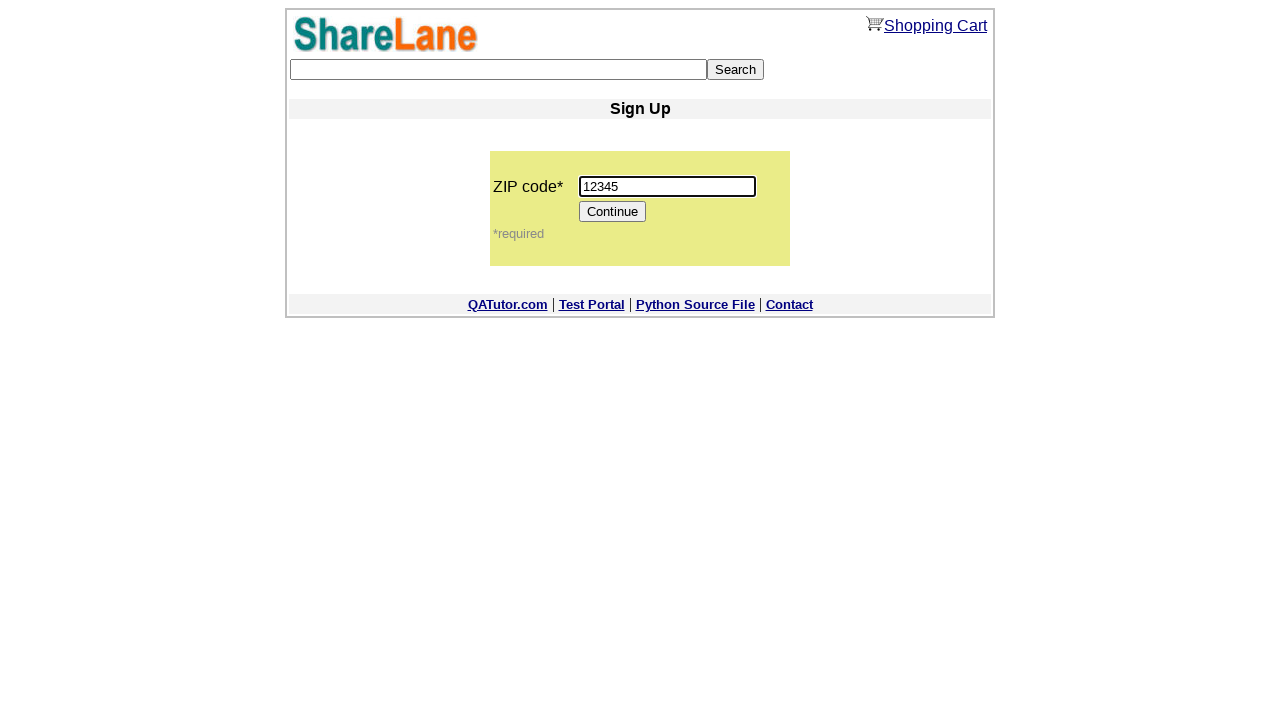

Clicked Continue button to proceed to registration form at (613, 212) on input[value='Continue']
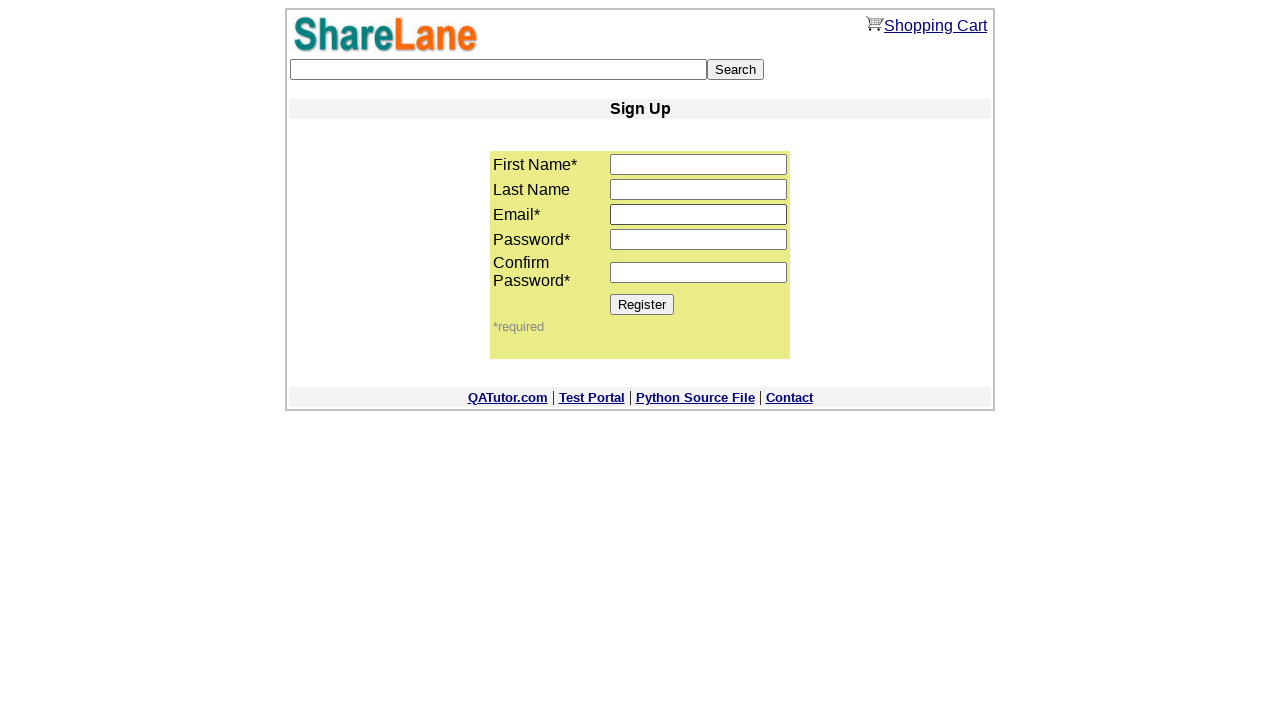

Registration form loaded successfully
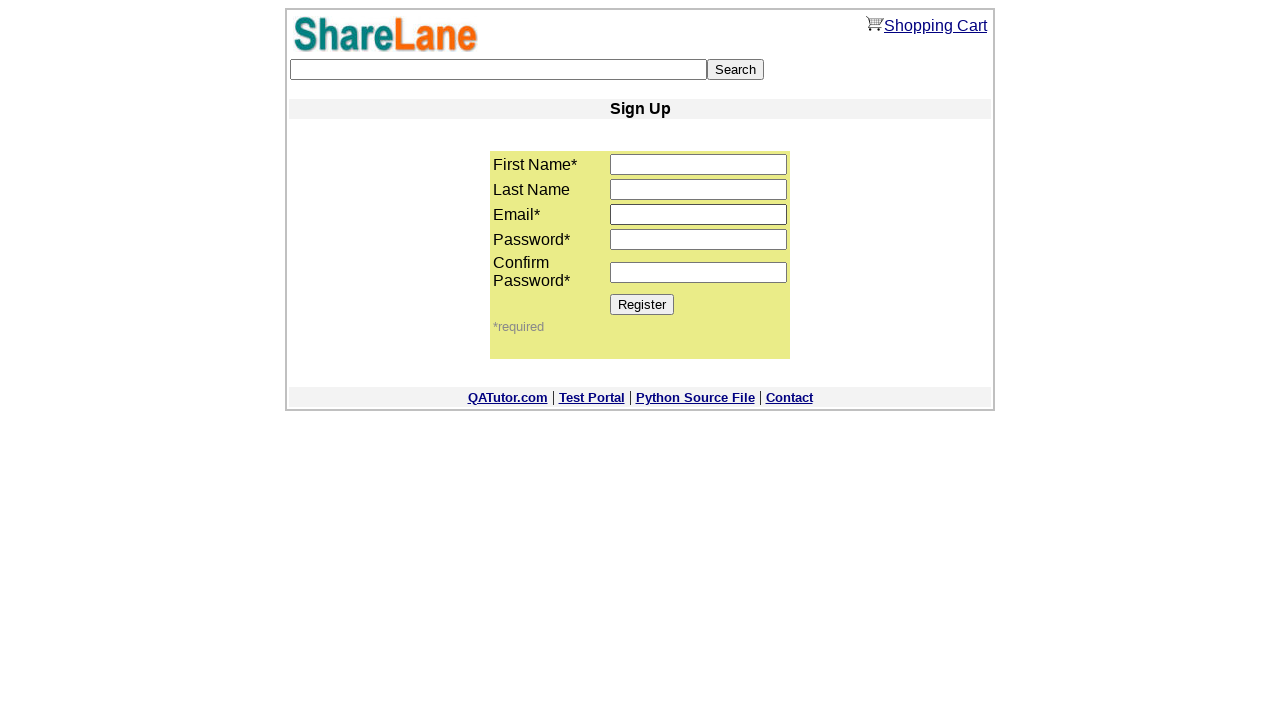

Filled first name field with 'Robert' on input[name='first_name']
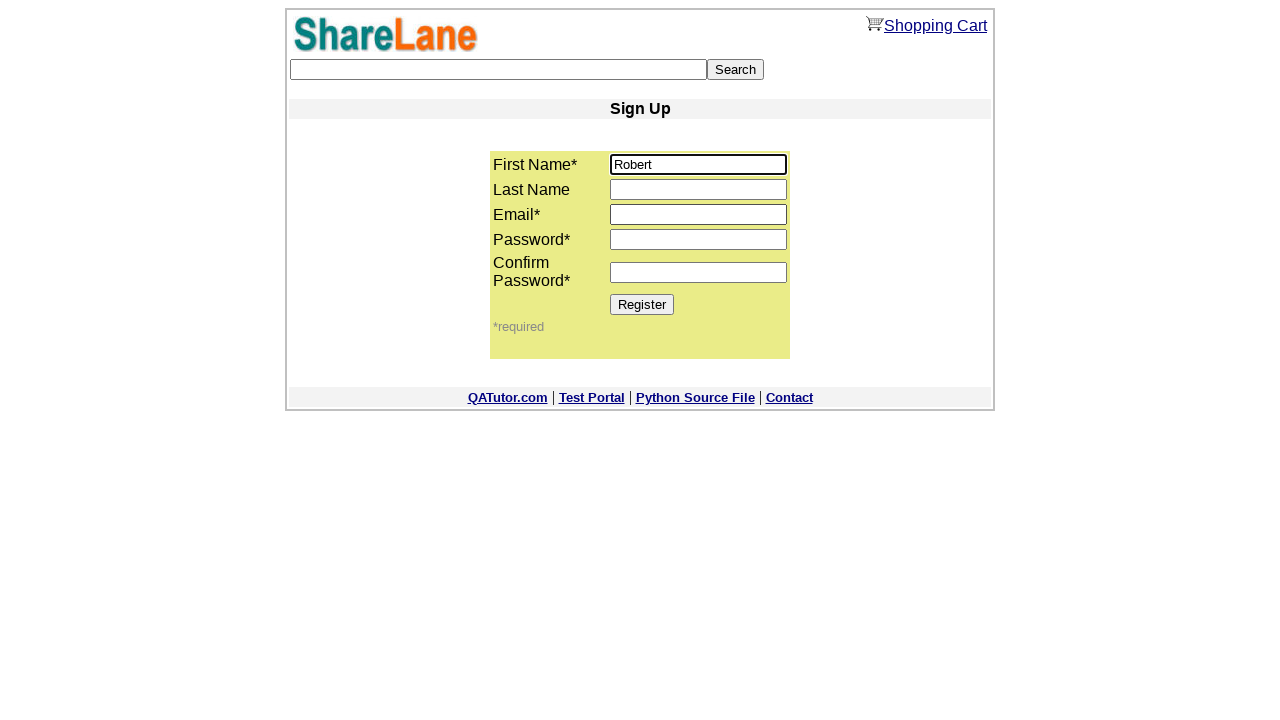

Filled last name field with 'Brown' on input[name='last_name']
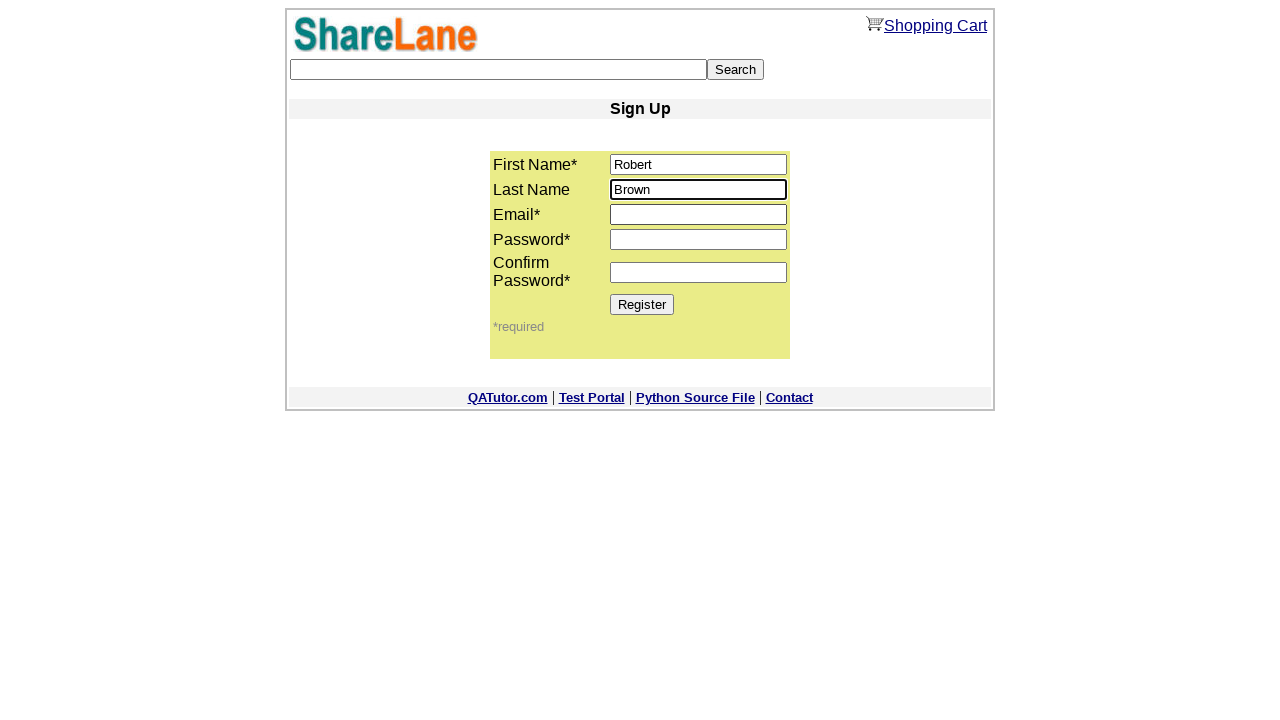

Filled password field with 'myPassword321' (email field intentionally left blank) on input[name='password1']
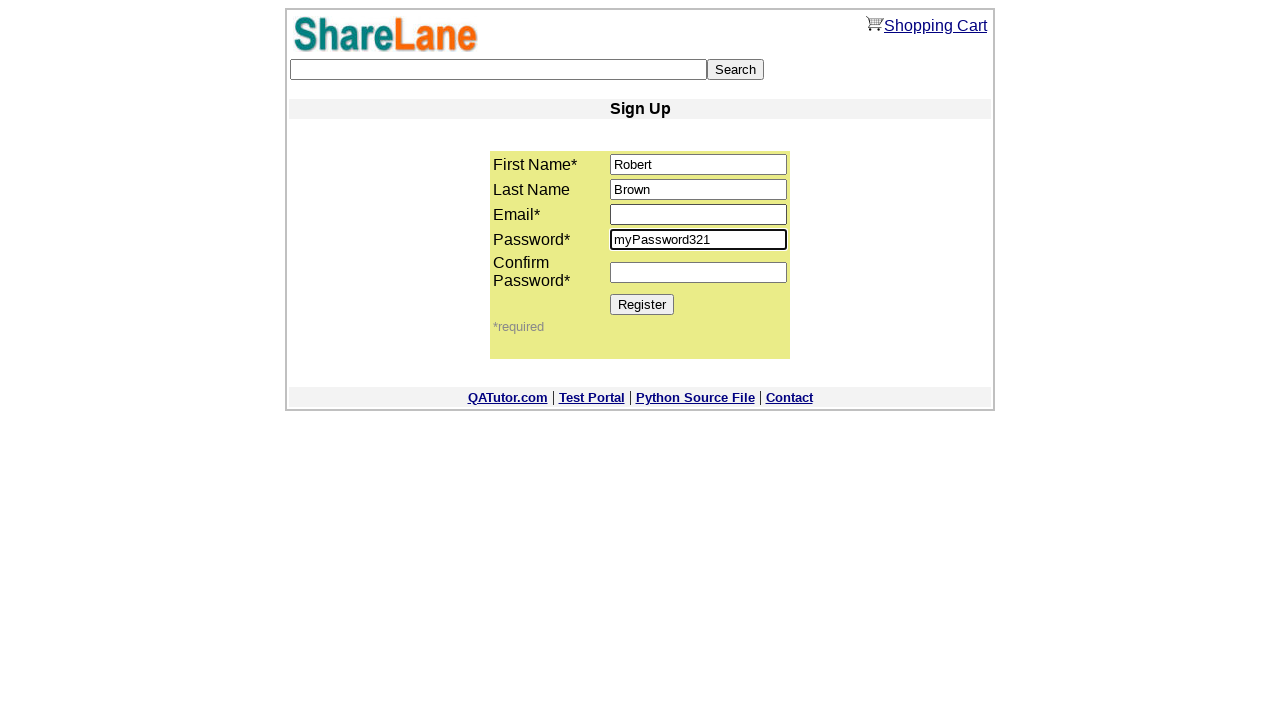

Filled password confirmation field with 'myPassword321' on input[name='password2']
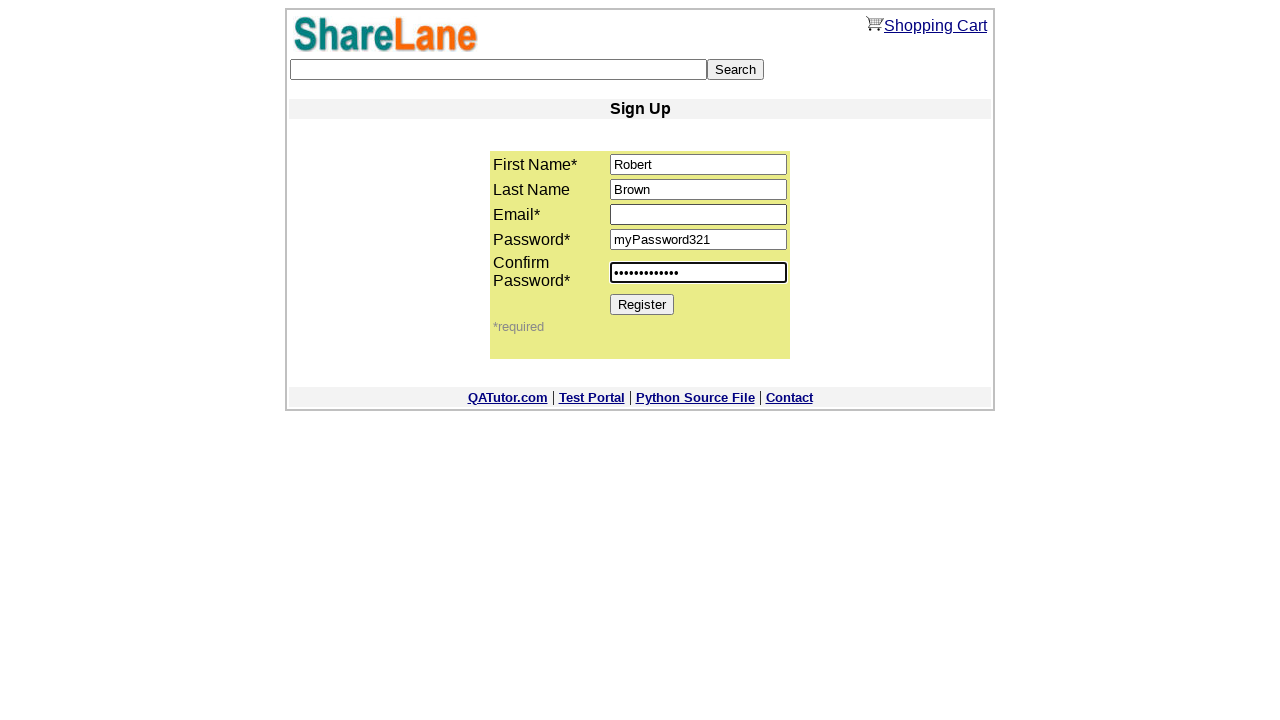

Clicked Register button to submit form without email at (642, 304) on input[value='Register']
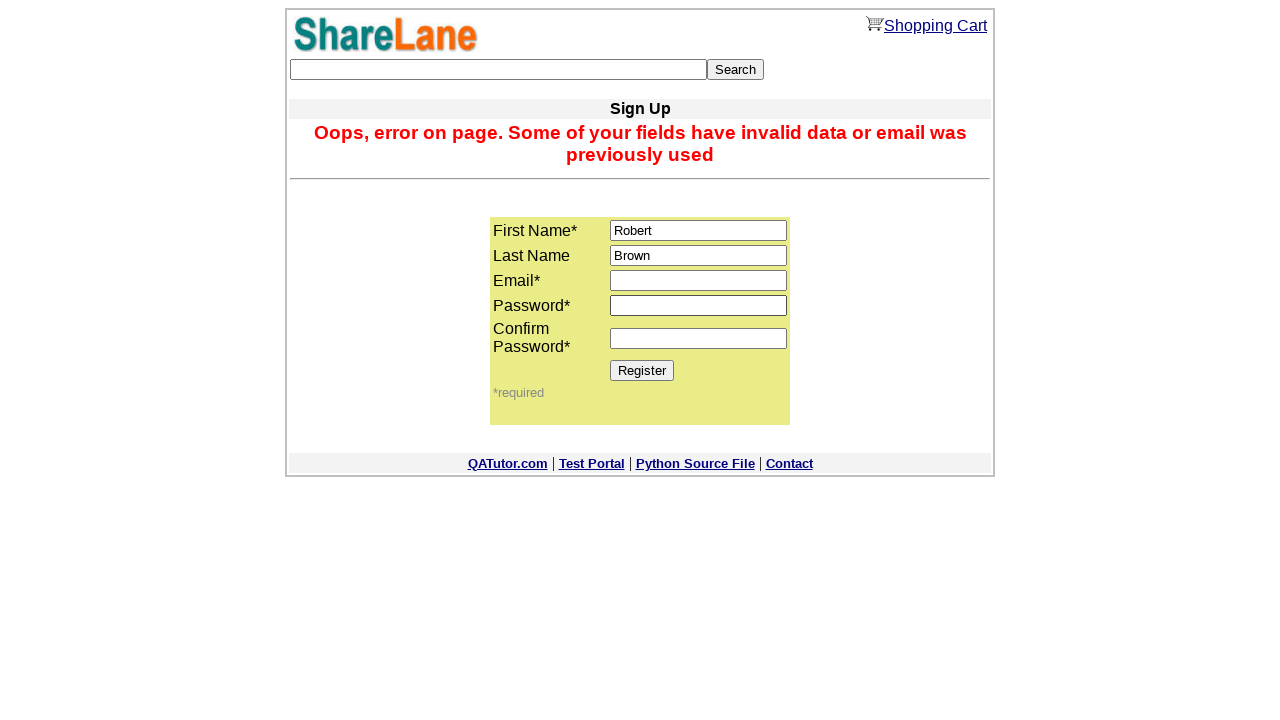

Error message appeared confirming form validation for missing email
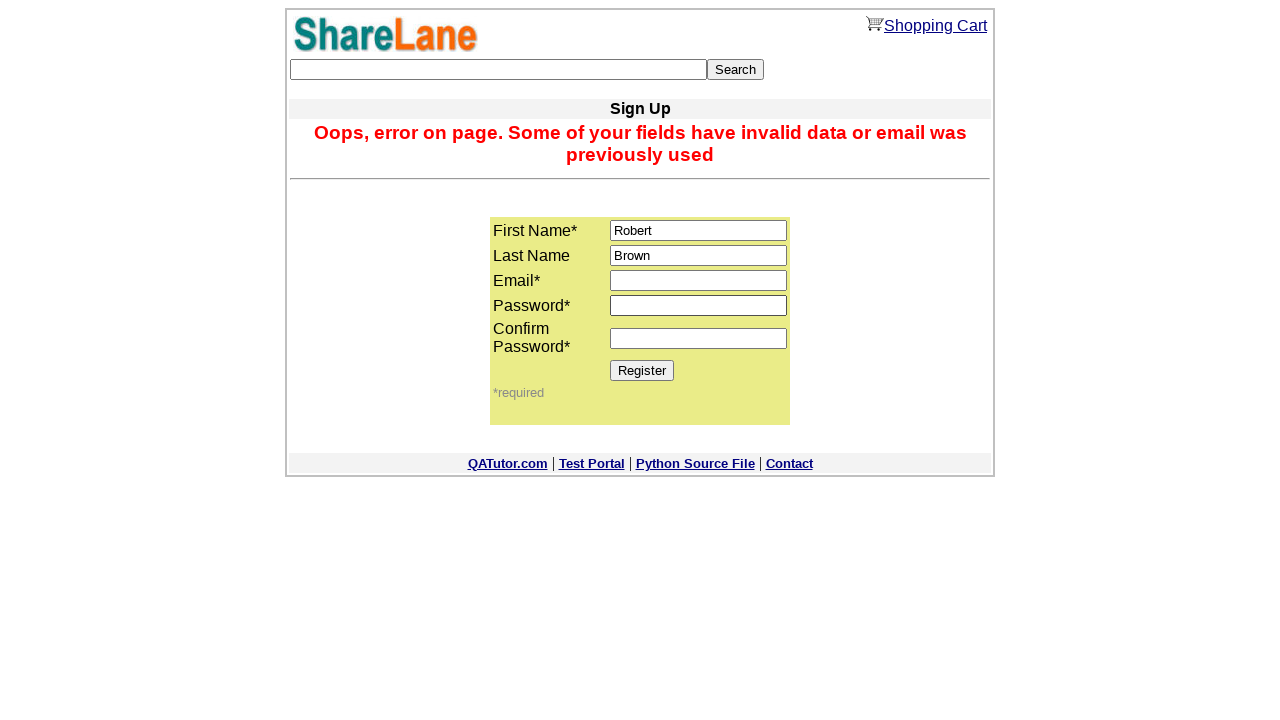

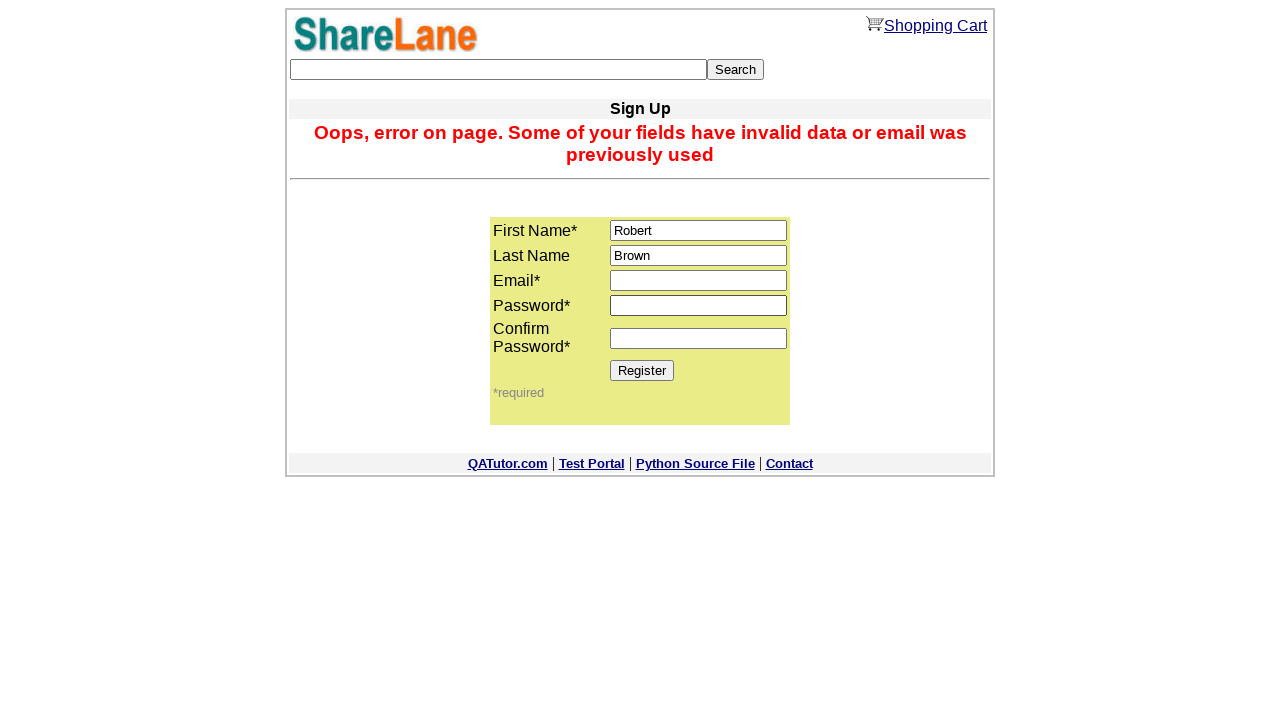